Tests drag and drop using click-hold-move-release sequence to drag an element onto a drop target

Starting URL: https://jqueryui.com/droppable/

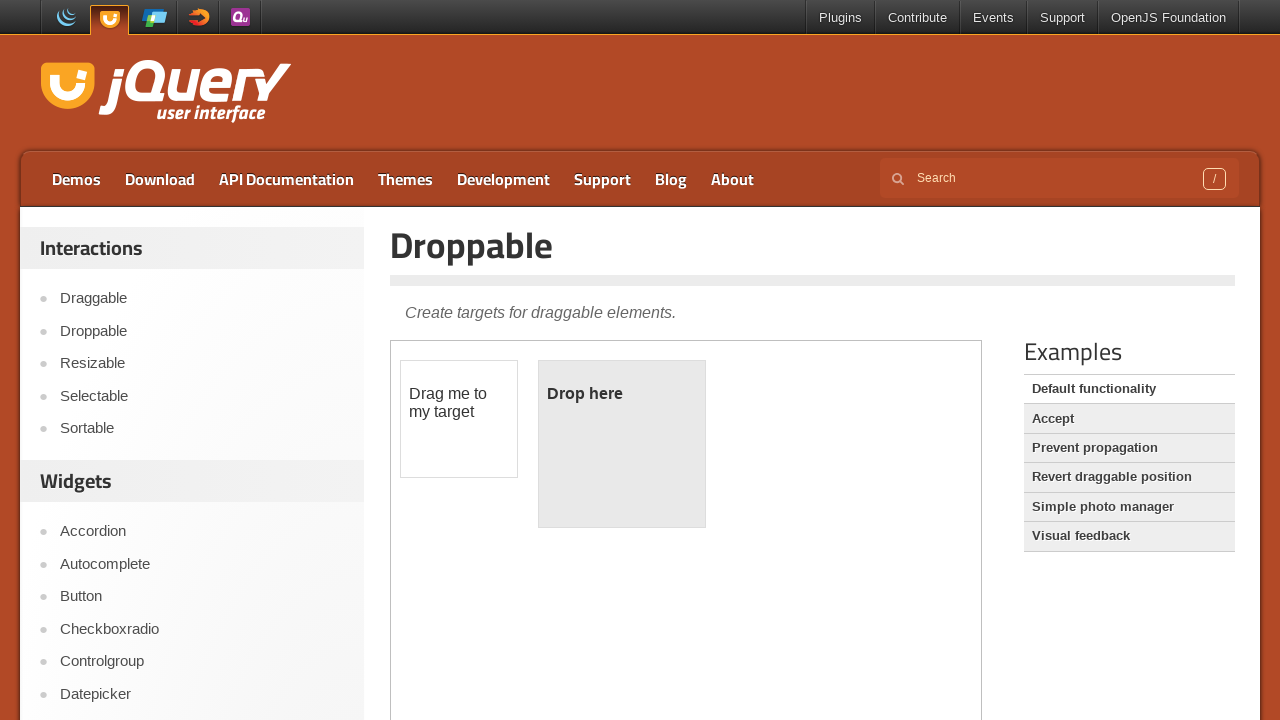

Located iframe containing drag and drop elements
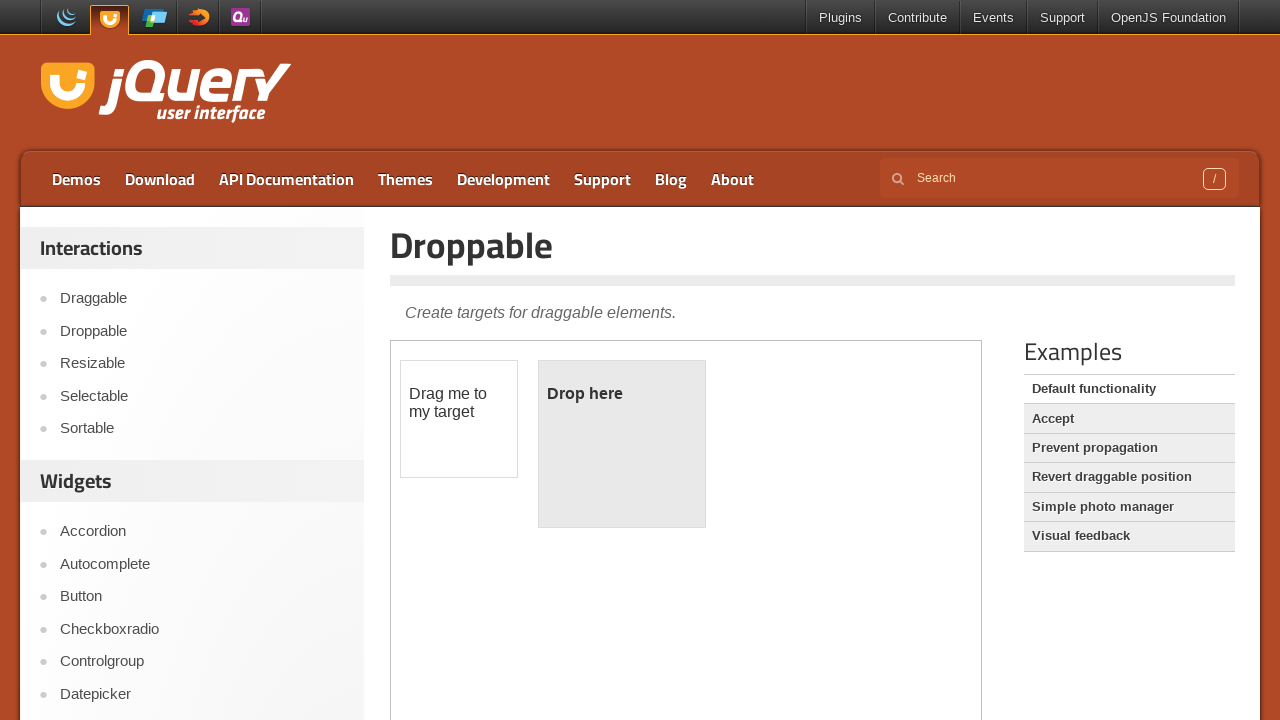

Located draggable source element
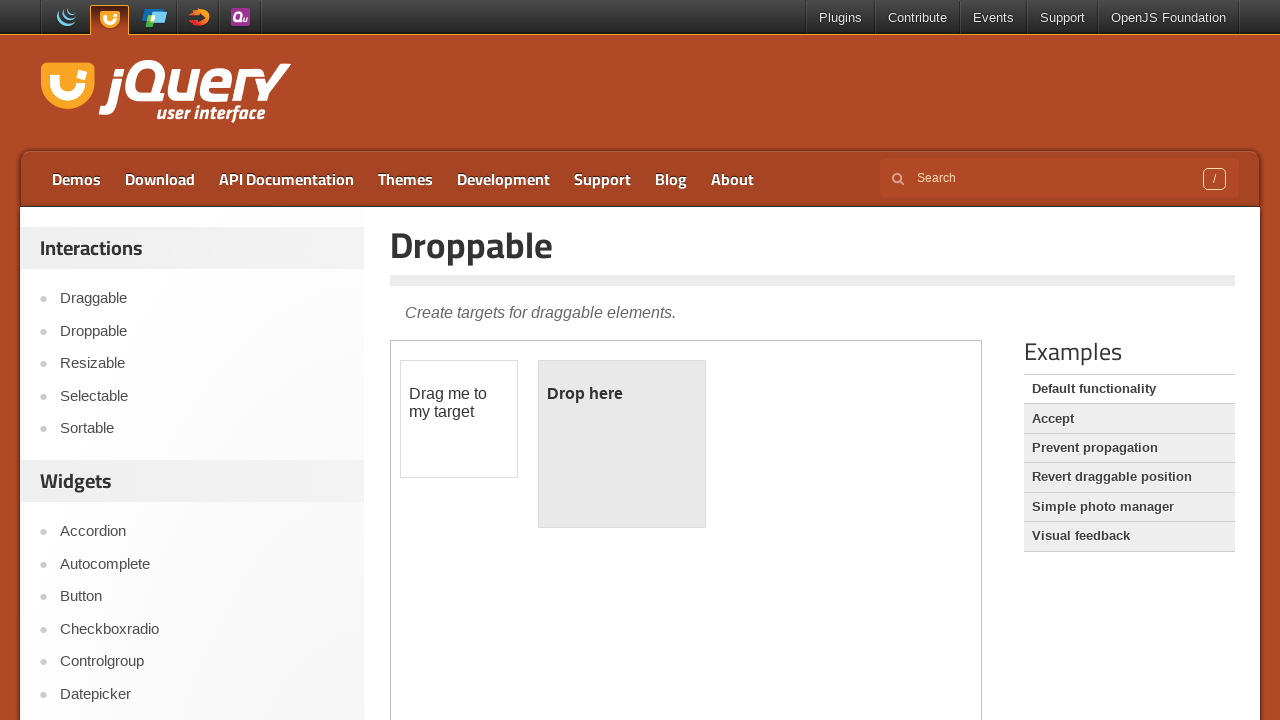

Located droppable target element
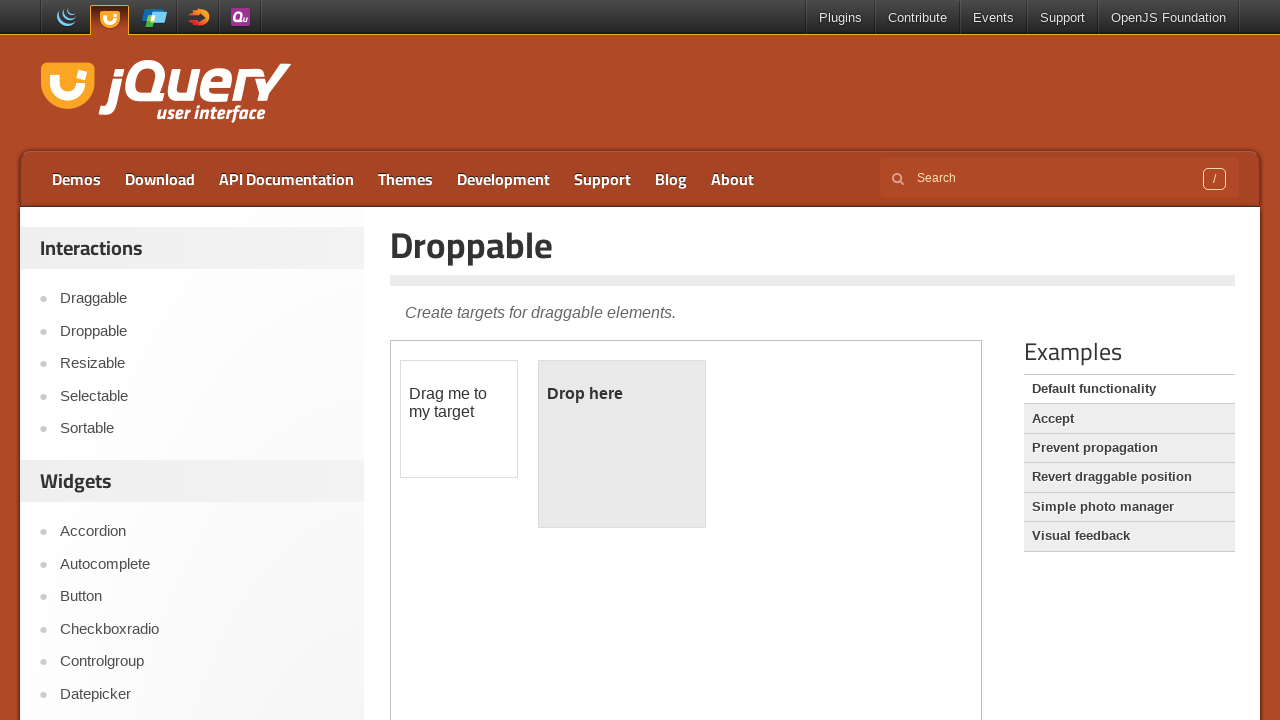

Retrieved bounding box of draggable element
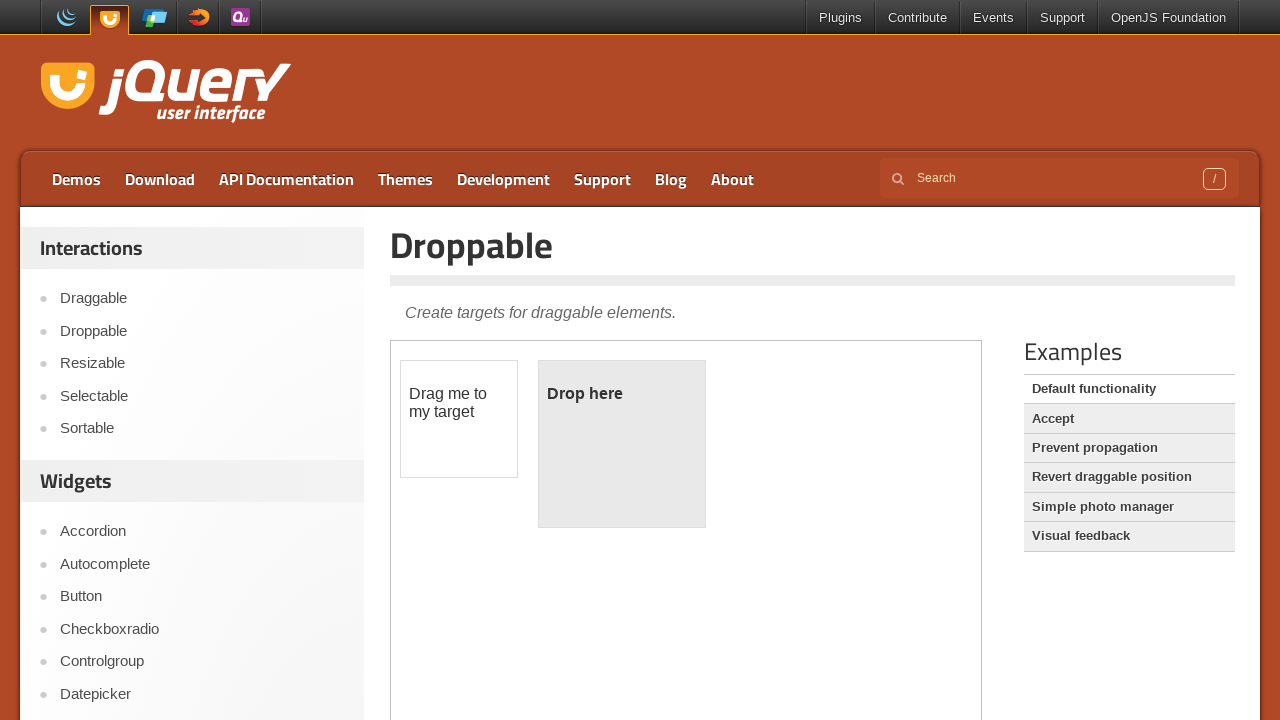

Retrieved bounding box of droppable target
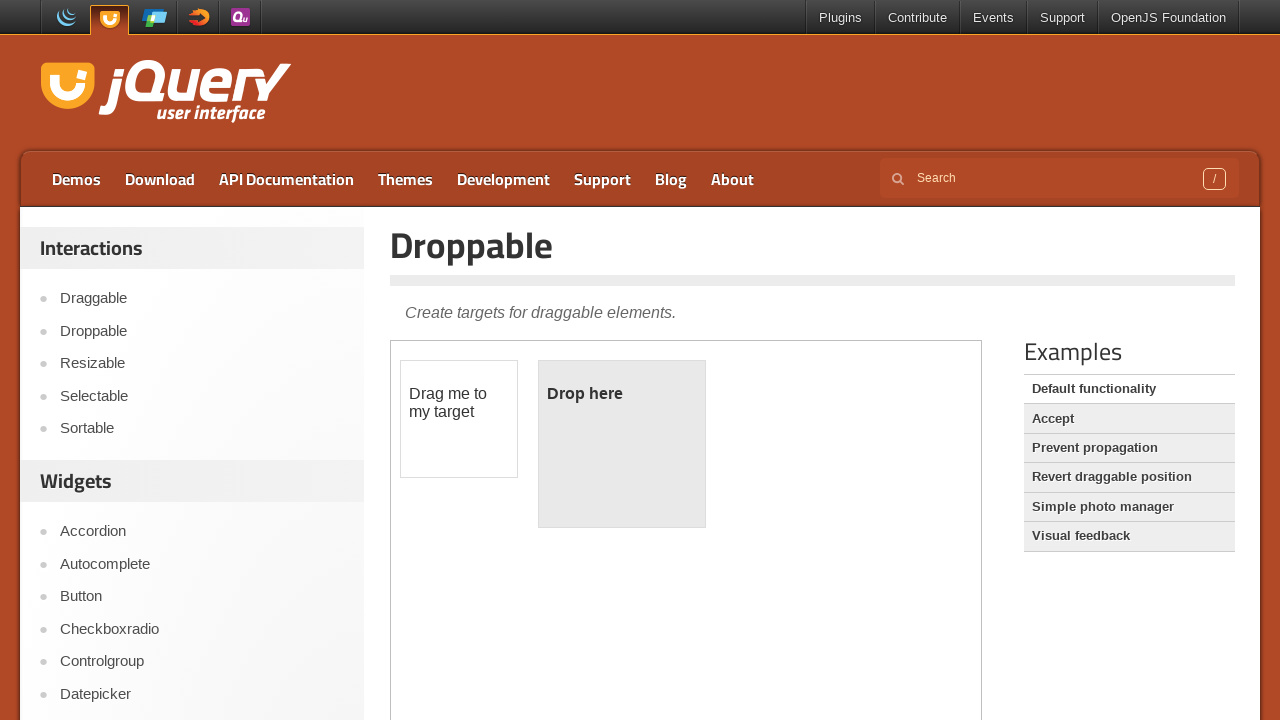

Hovered over draggable element at (459, 419) on iframe.demo-frame >> internal:control=enter-frame >> #draggable
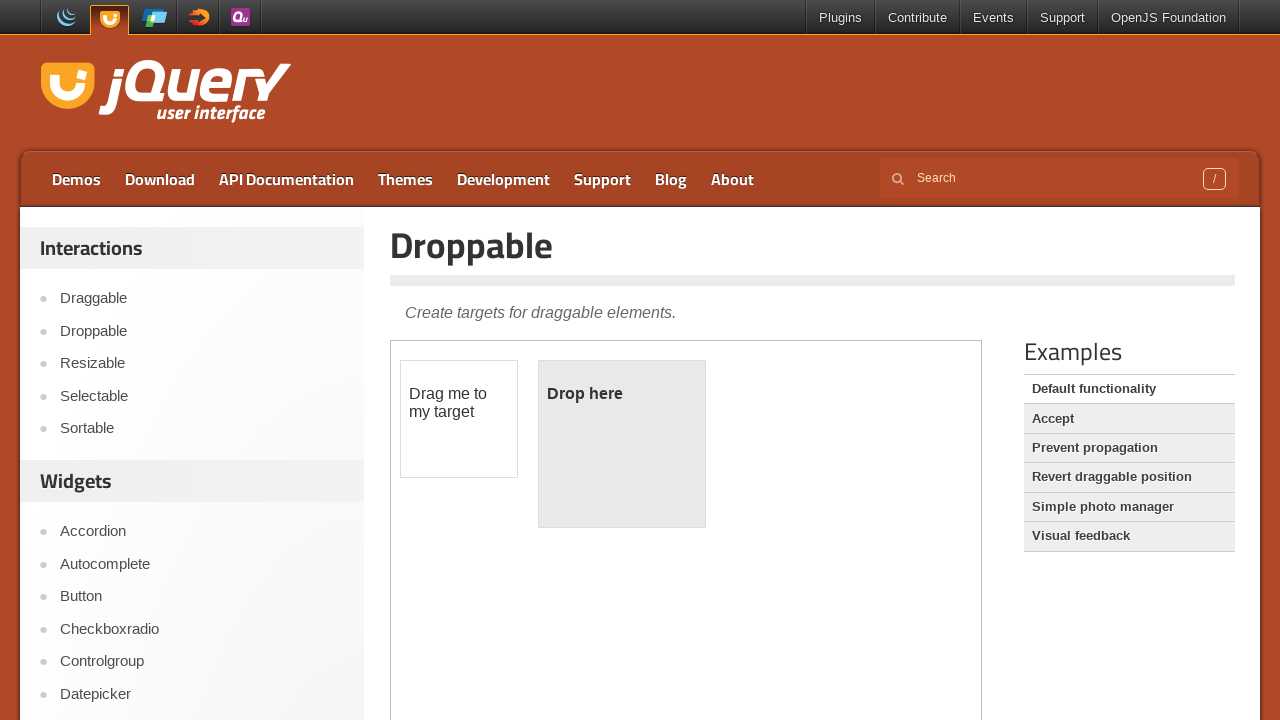

Pressed mouse button down on draggable element at (459, 419)
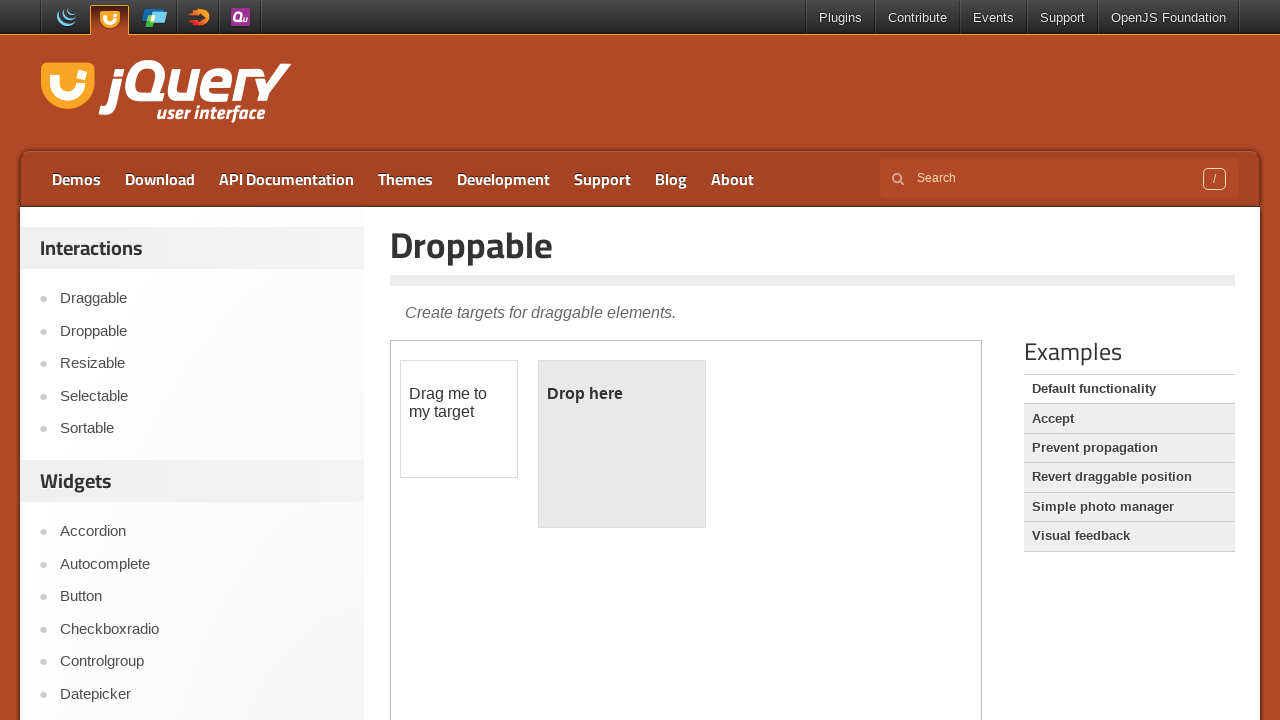

Moved mouse to droppable target element at (622, 444) on iframe.demo-frame >> internal:control=enter-frame >> #droppable
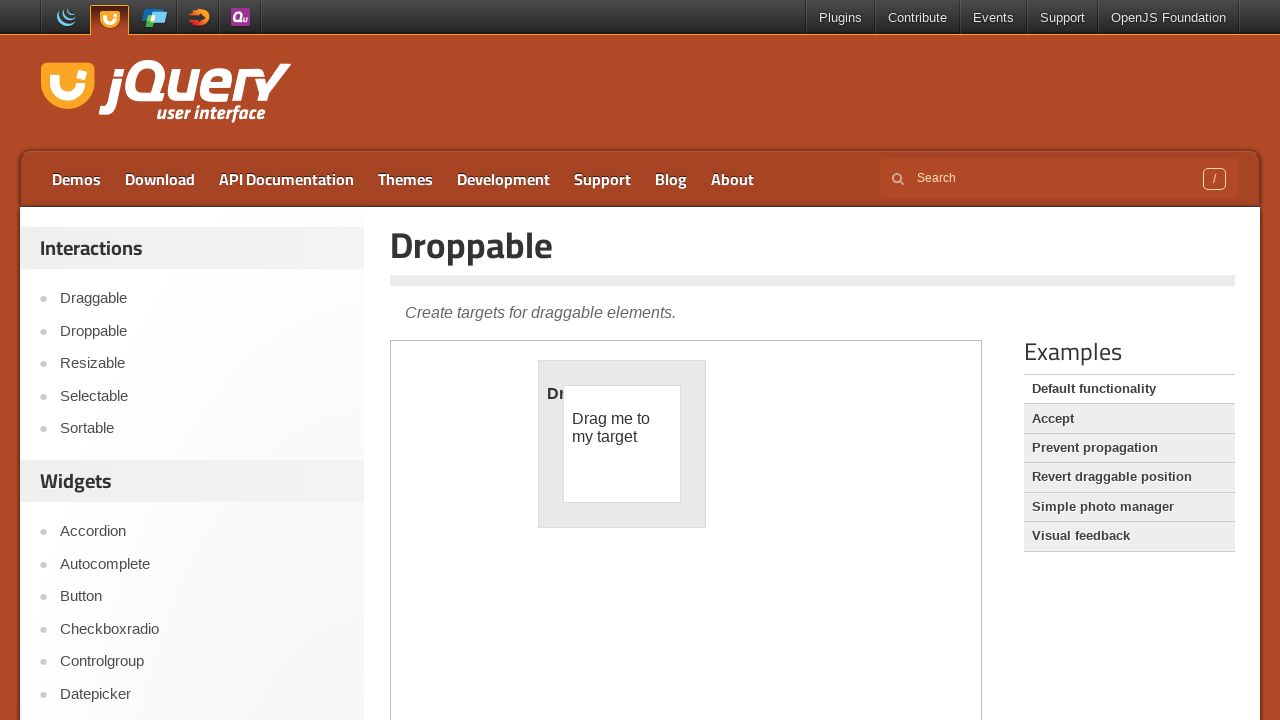

Released mouse button to complete drag and drop at (622, 444)
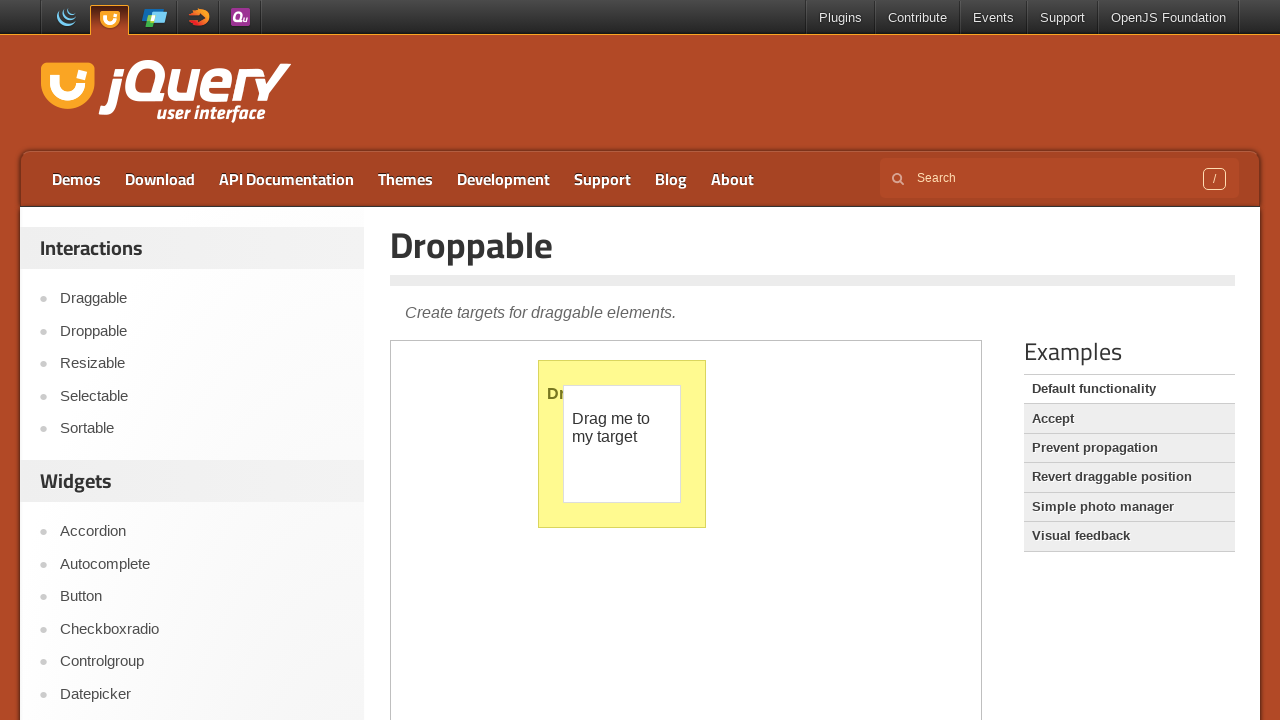

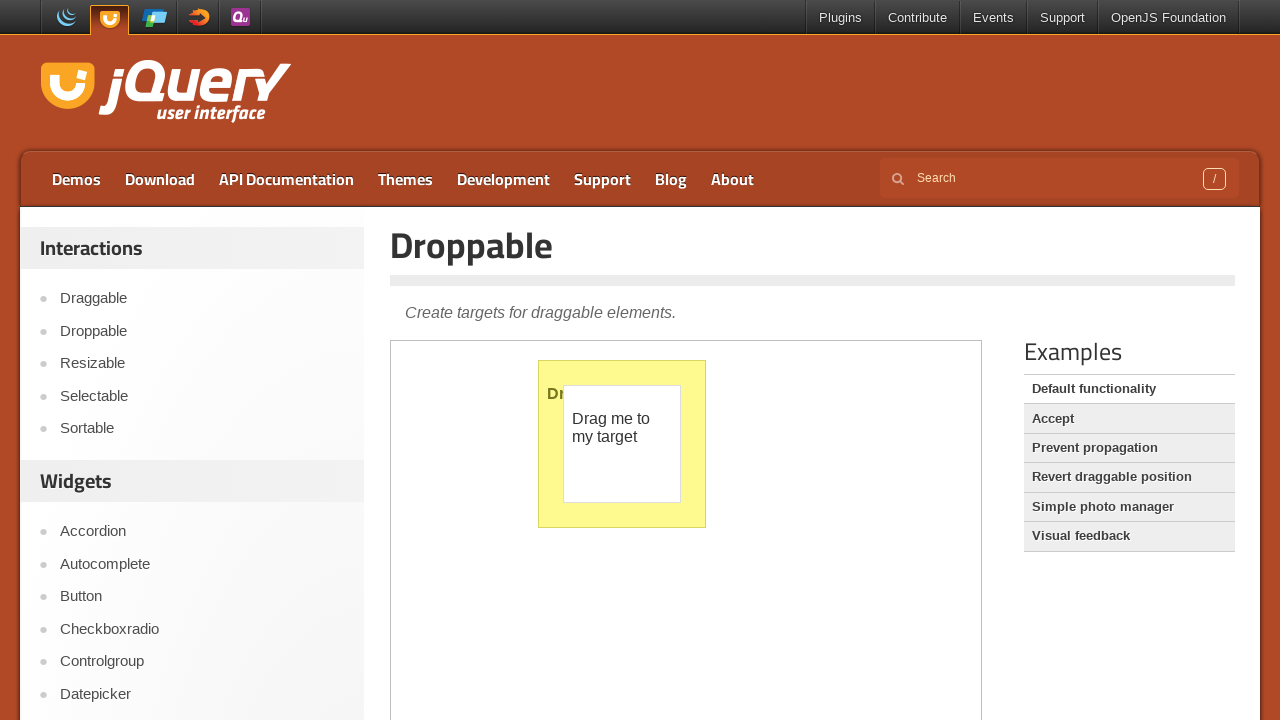